Tests the complete Text Box form by filling all fields (name, email, current address, permanent address), submitting, and verifying the output displays correctly.

Starting URL: https://demoqa.com

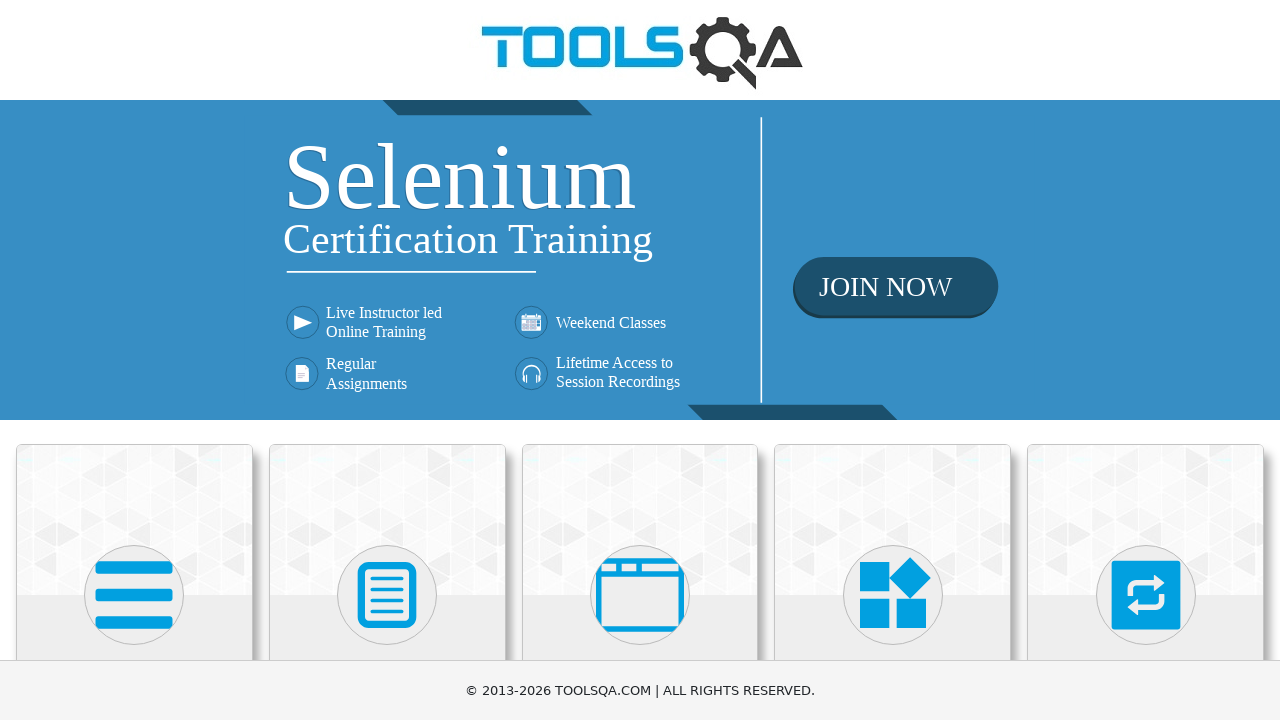

Waited for first card (Elements) to be visible
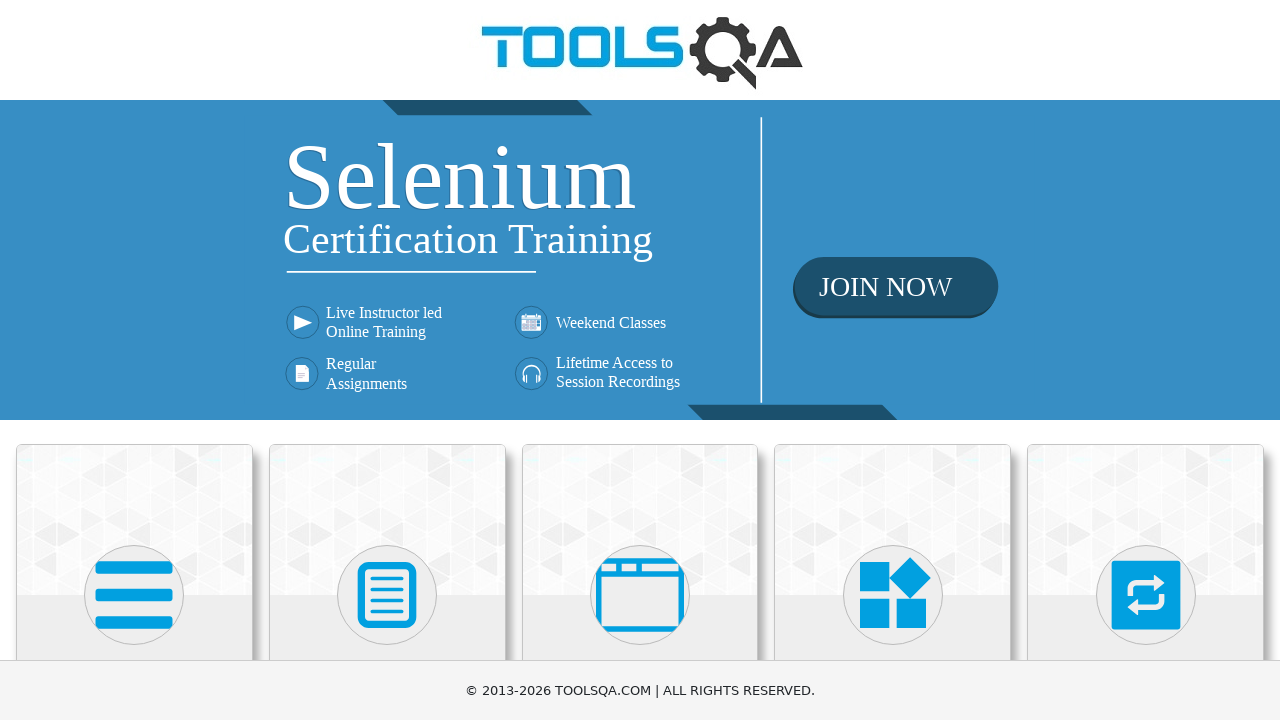

Clicked on first card (Elements) at (134, 520) on (//div[@class='card mt-4 top-card'])[1]
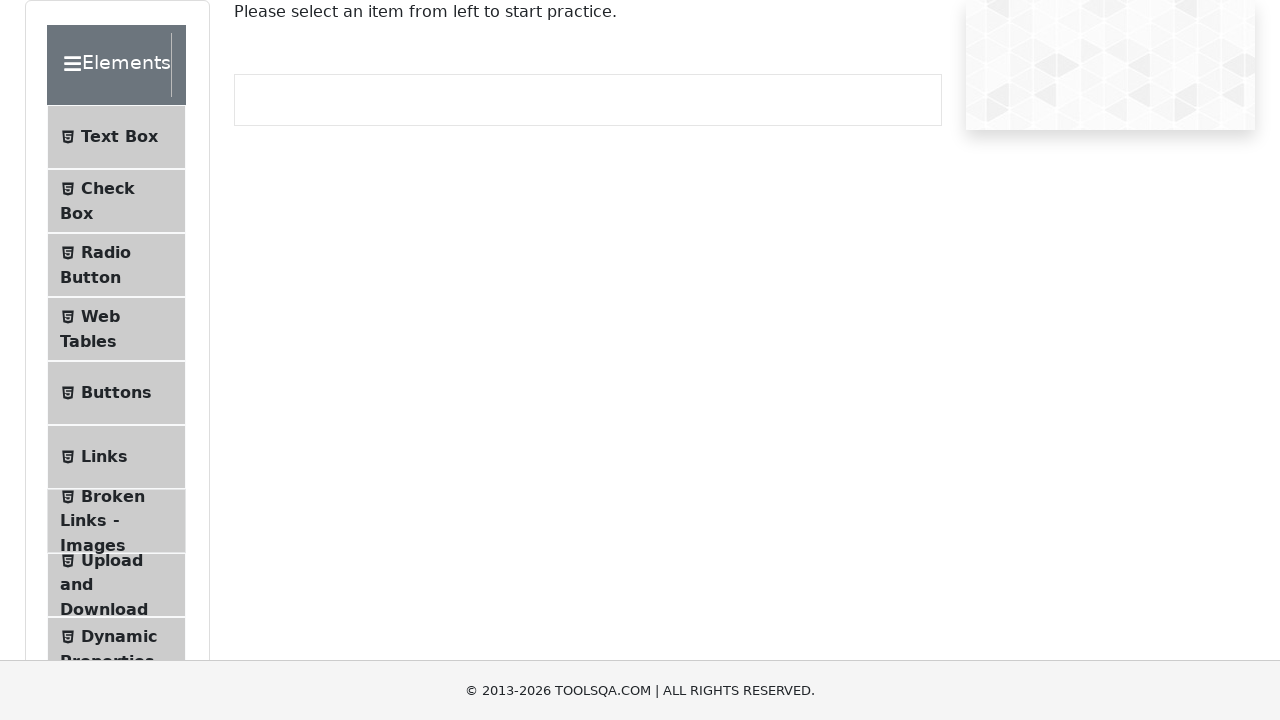

Clicked on Text Box menu item at (119, 137) on xpath=//span[text()='Text Box']
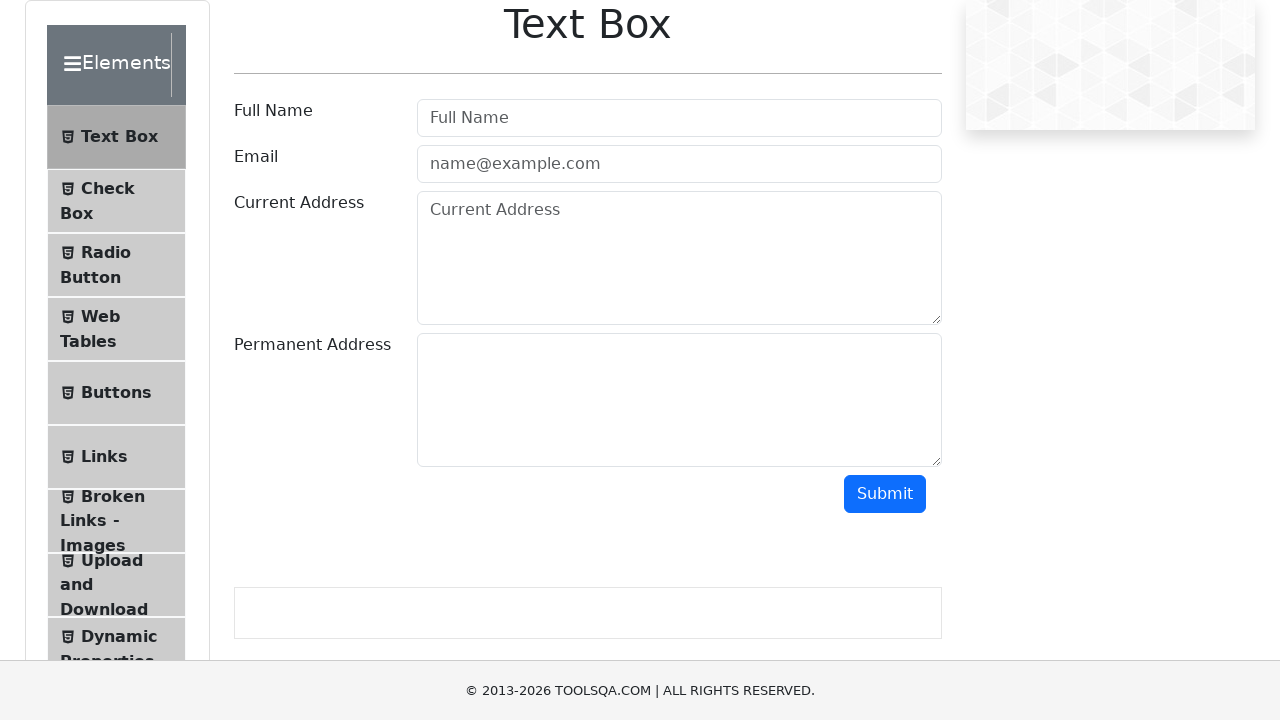

Filled name field with 'Ivan Ivanov' on #userName
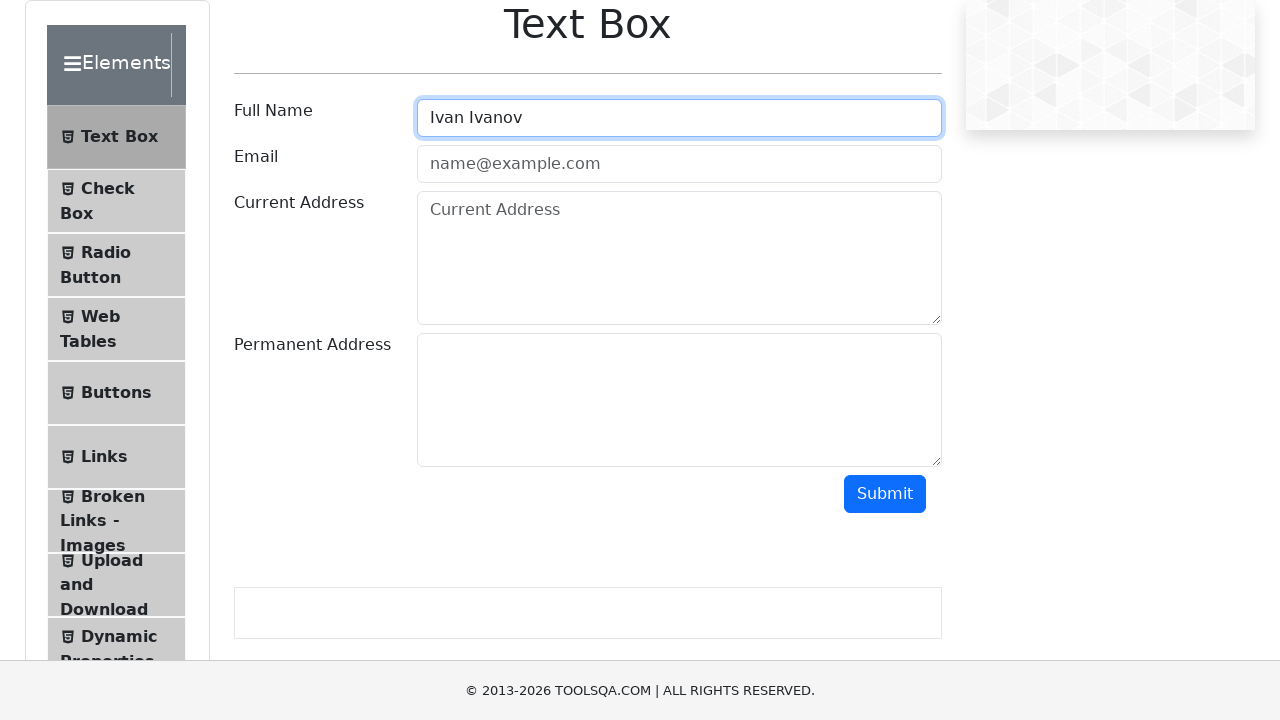

Filled email field with 'Ivan@gmail.com' on #userEmail
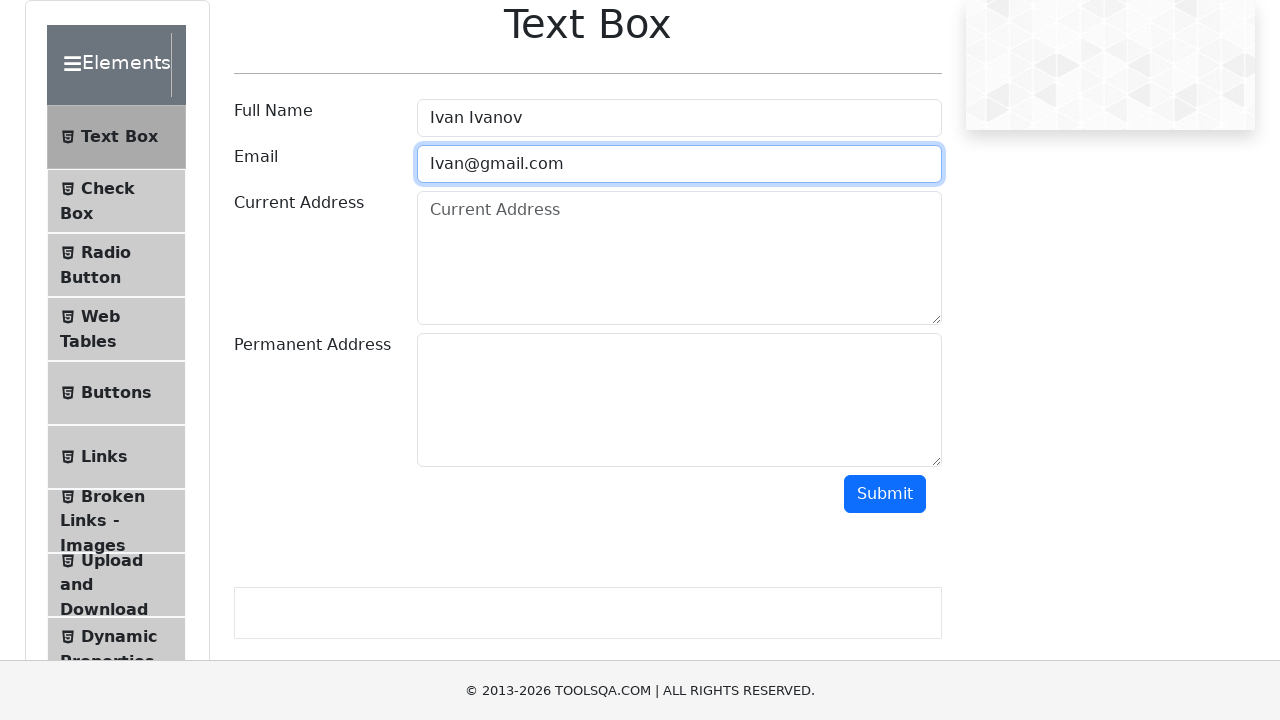

Filled current address field with 'Mosсow, str. Parkovaya, 20' on #currentAddress
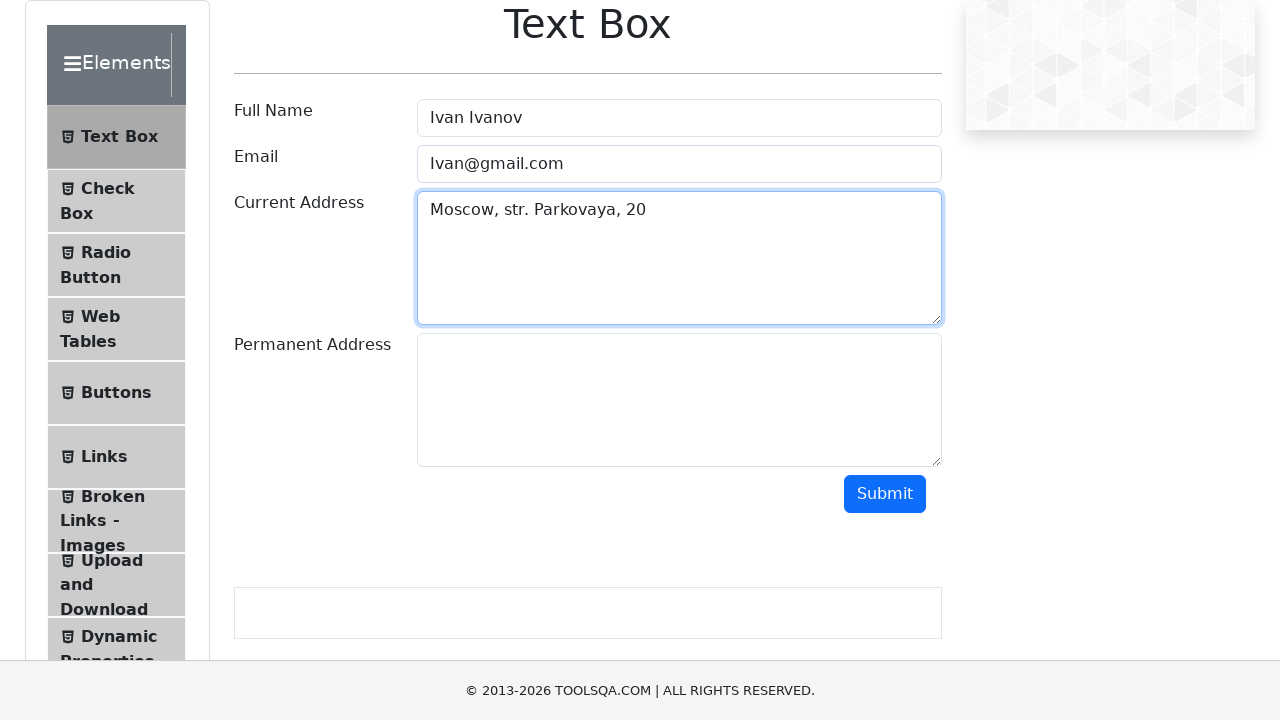

Filled permanent address field with 'Mosсow, str. Parkovaya, 22' on #permanentAddress
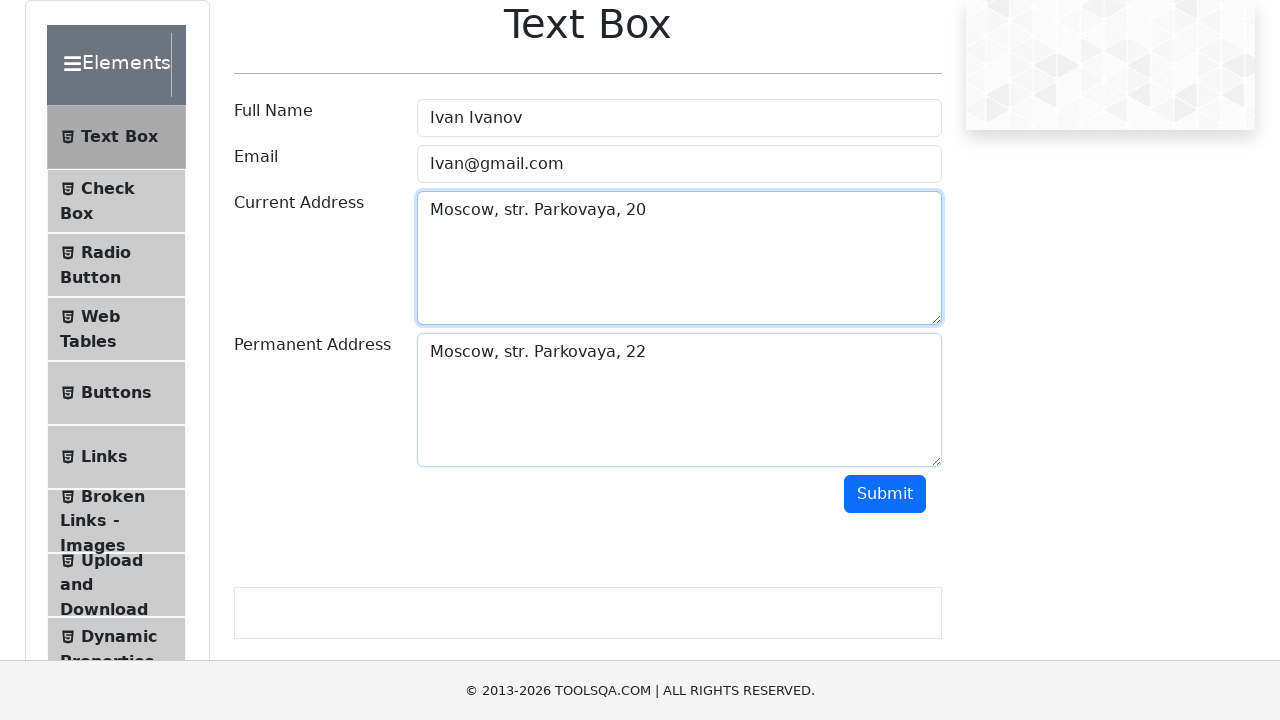

Clicked submit button using JavaScript
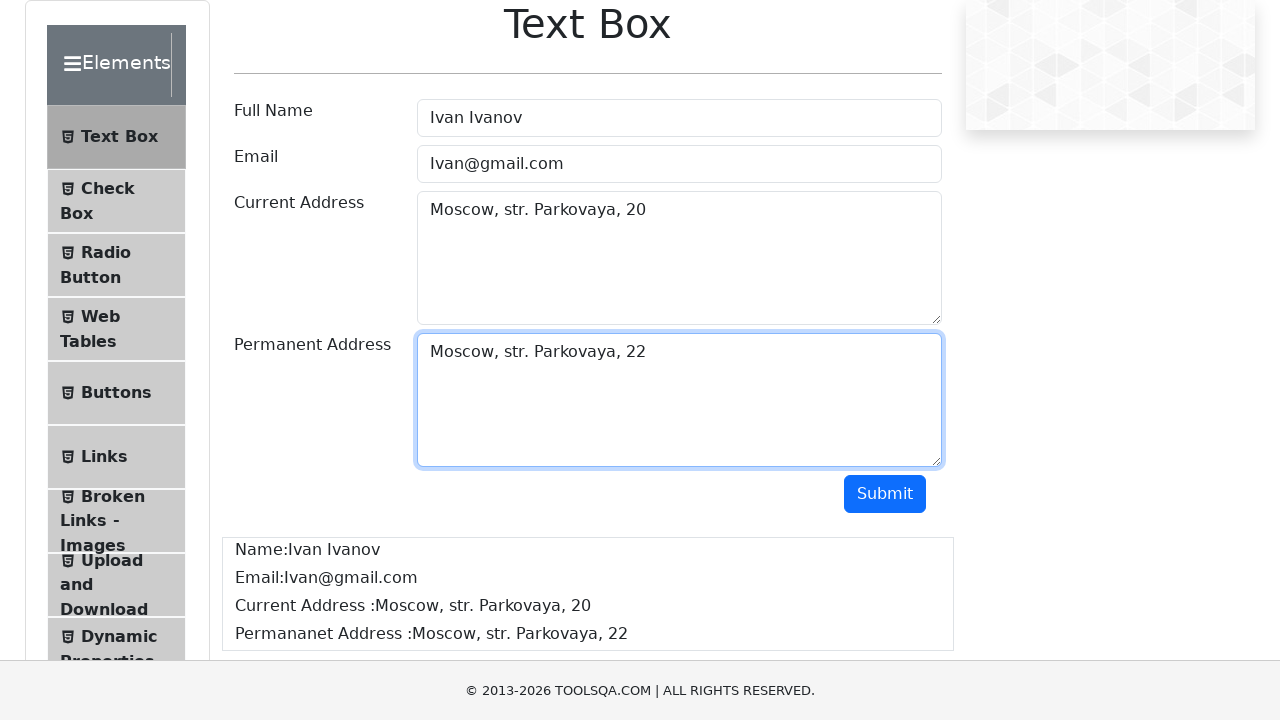

Waited for output section to be displayed
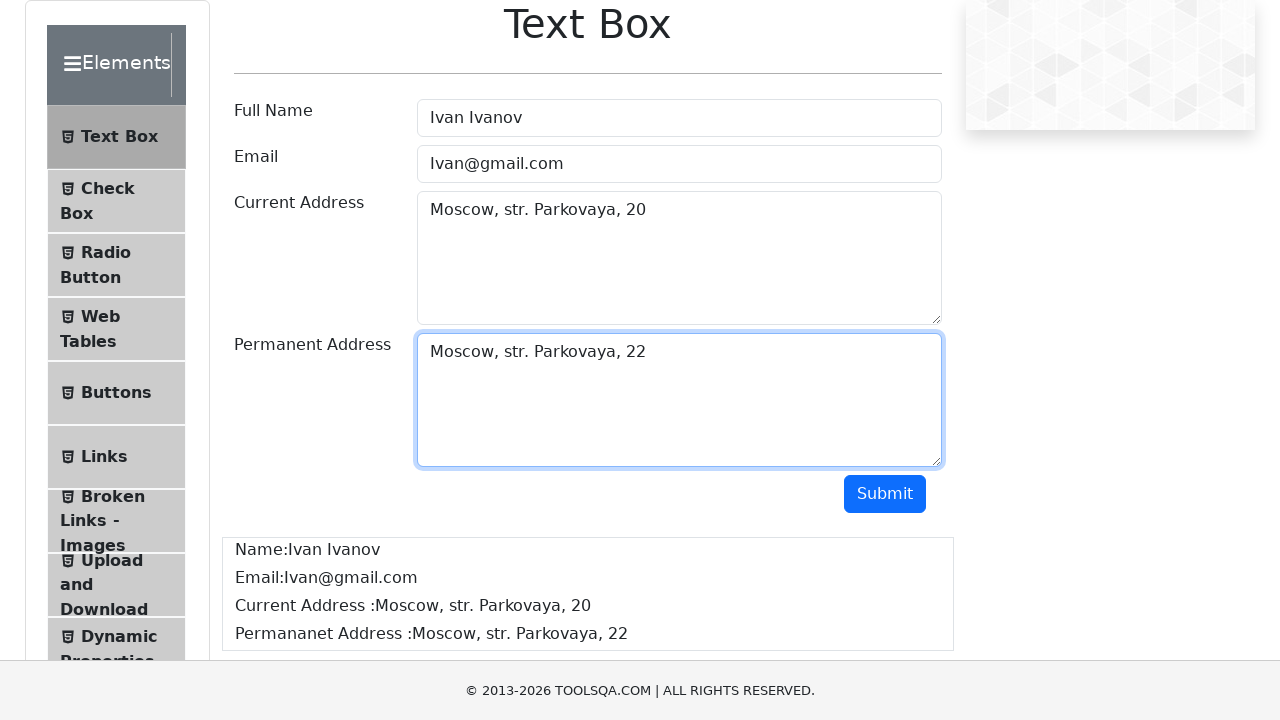

Waited for name output field to be visible
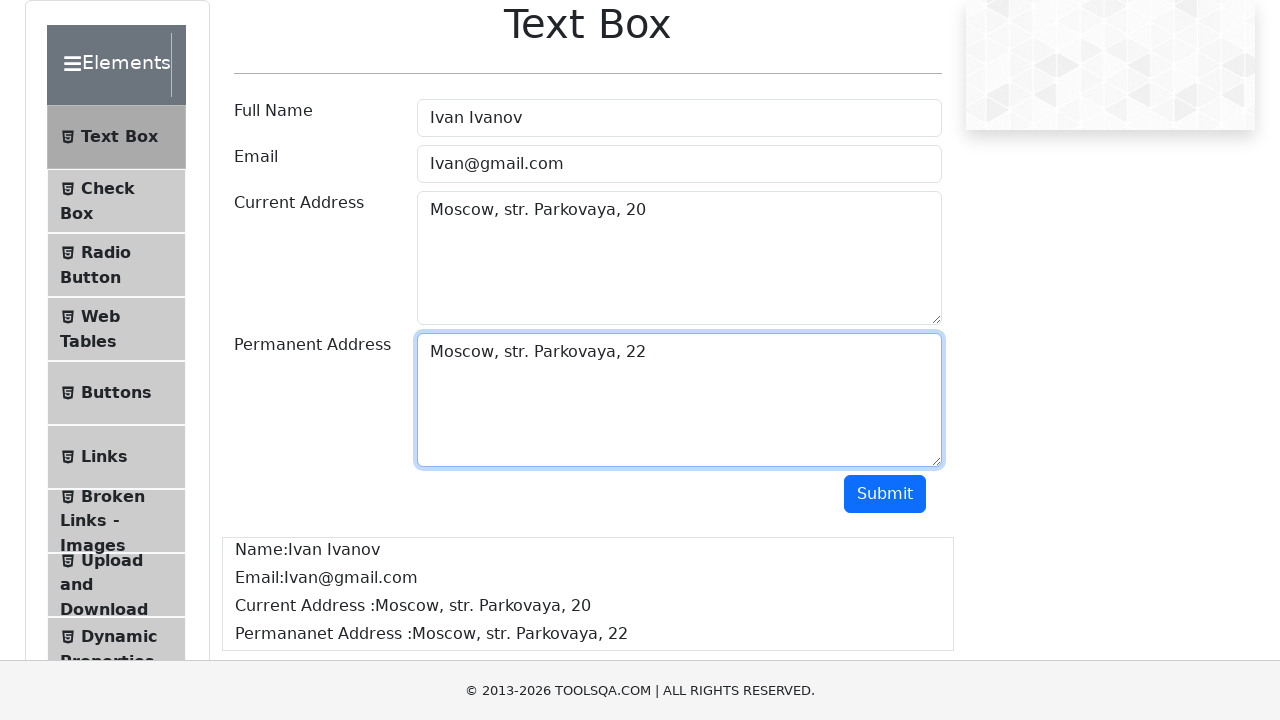

Waited for email output field to be visible
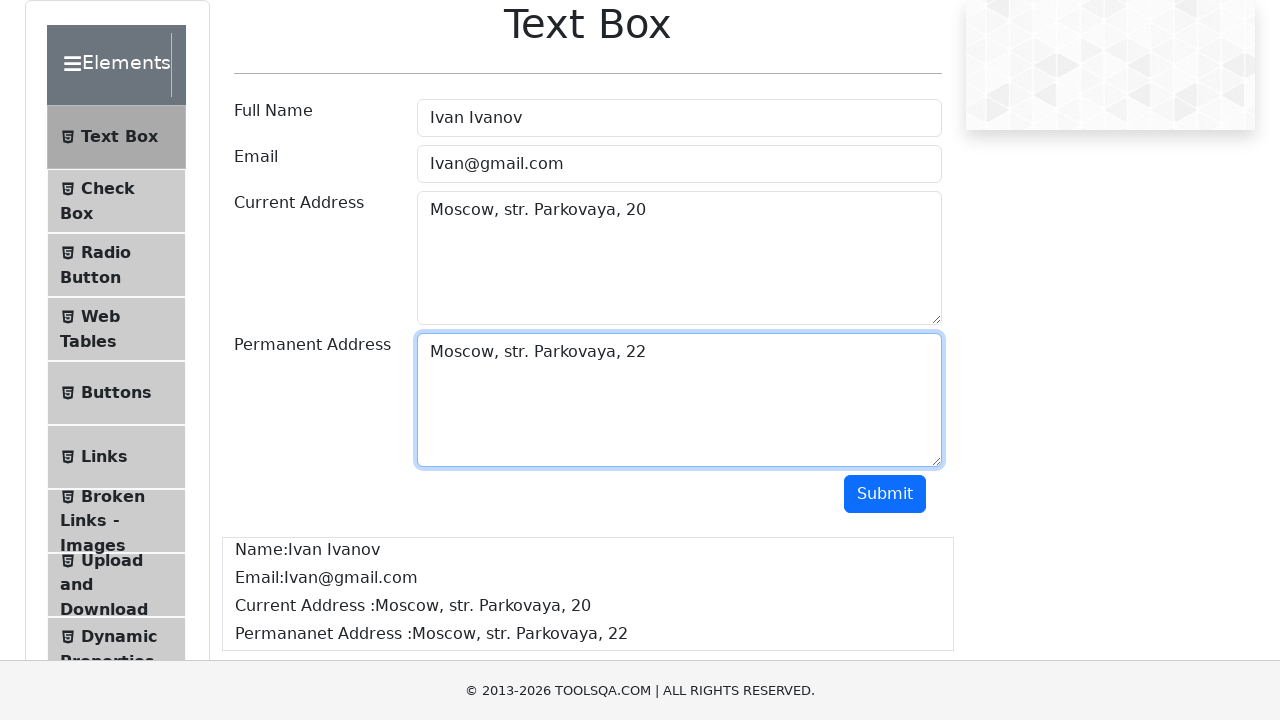

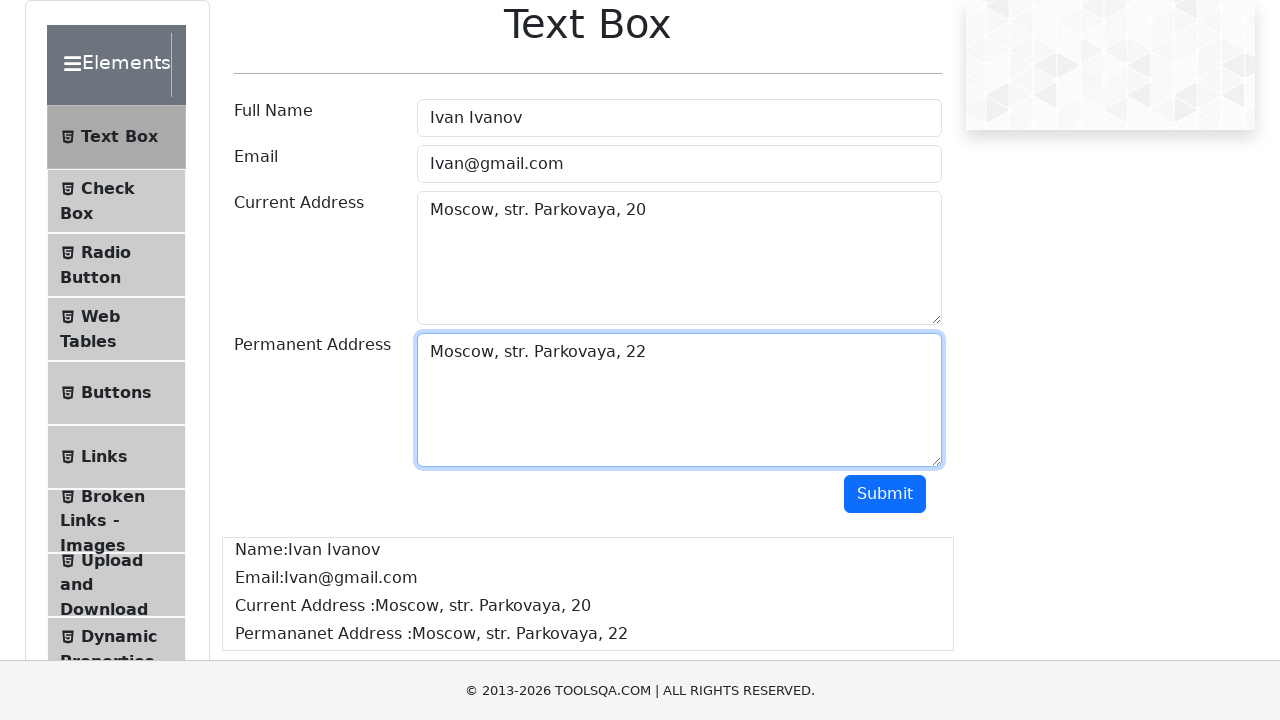